Opens the GearVN website homepage and waits for it to load. This is a simple navigation test that verifies the website is accessible.

Starting URL: https://gearvn.com/

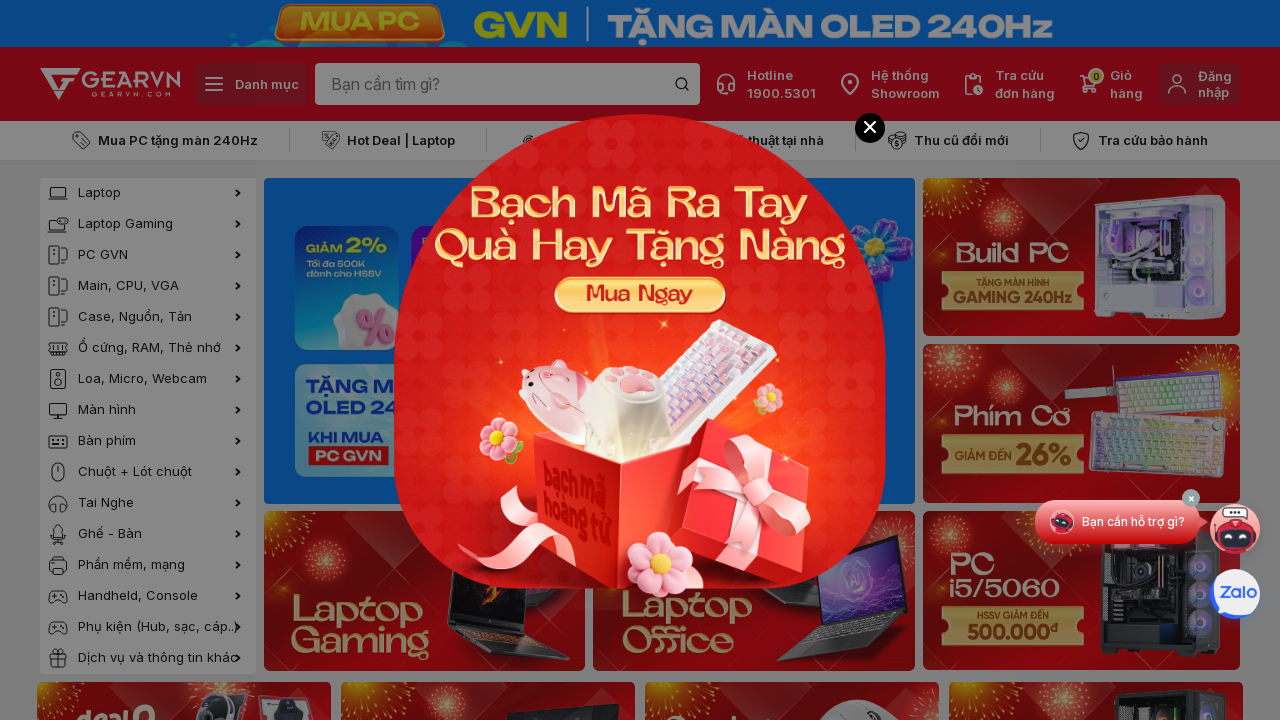

Waited for page DOM to fully load
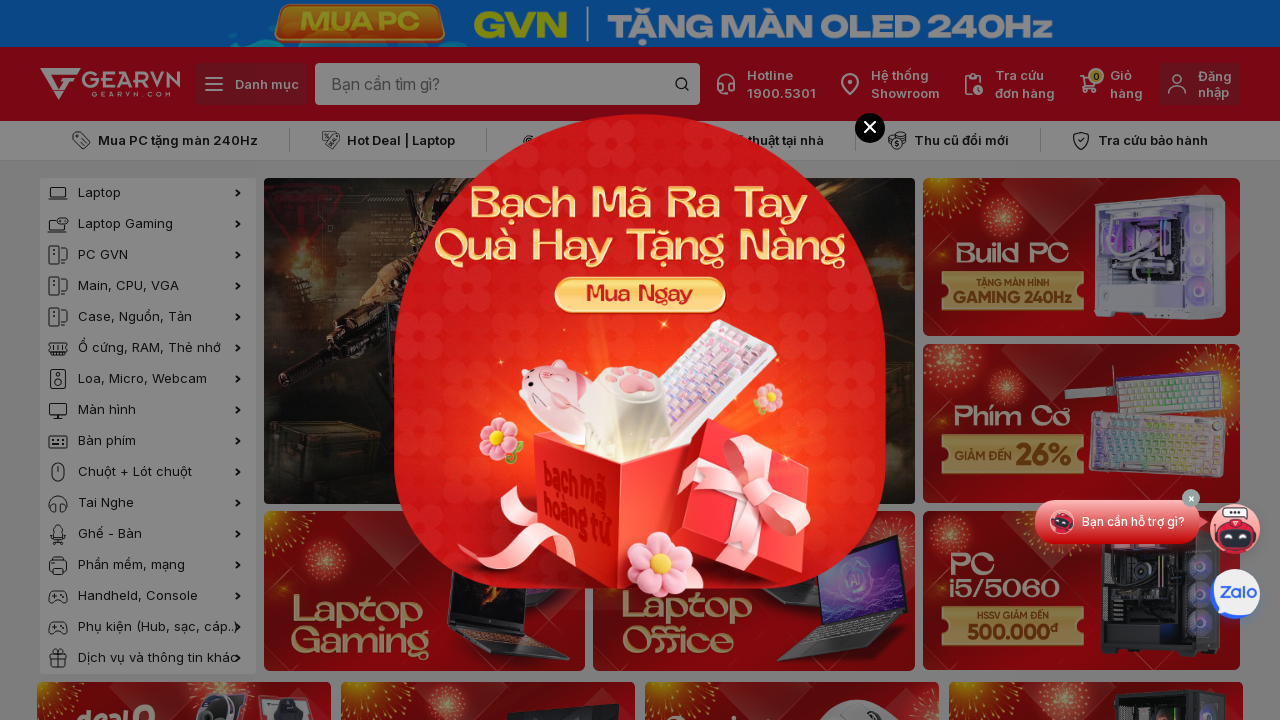

Verified GearVN homepage body element is present
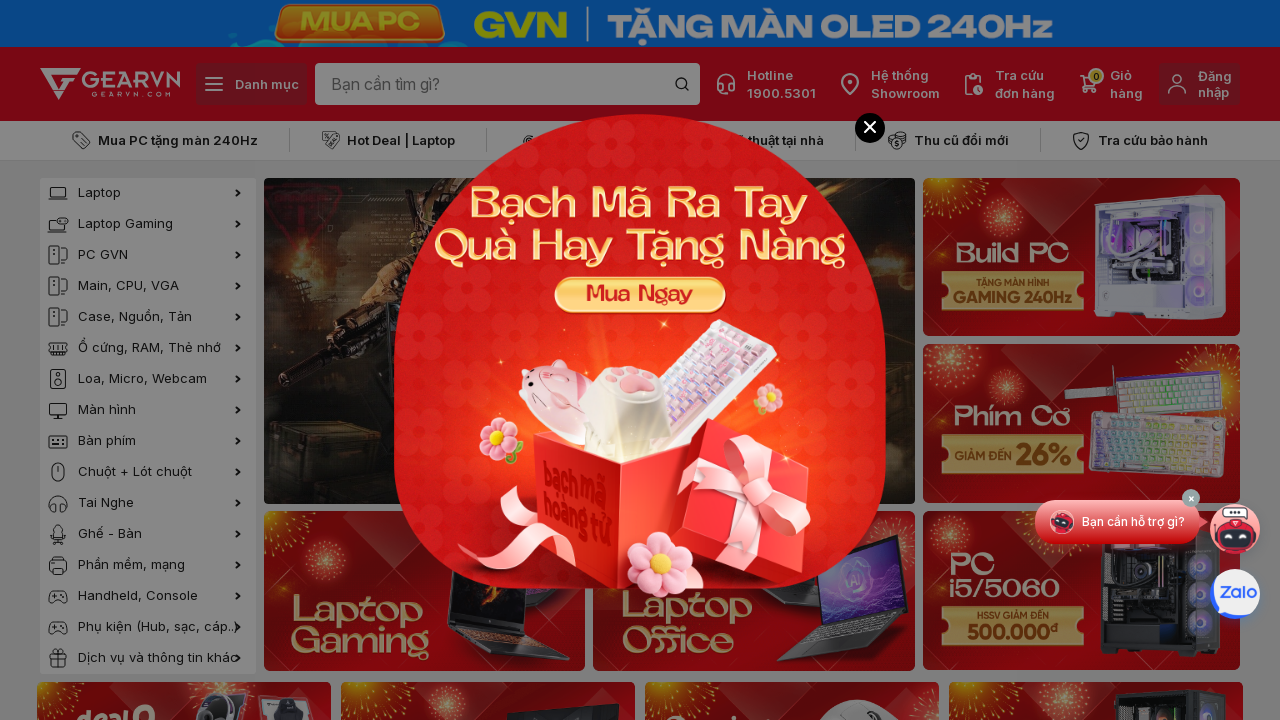

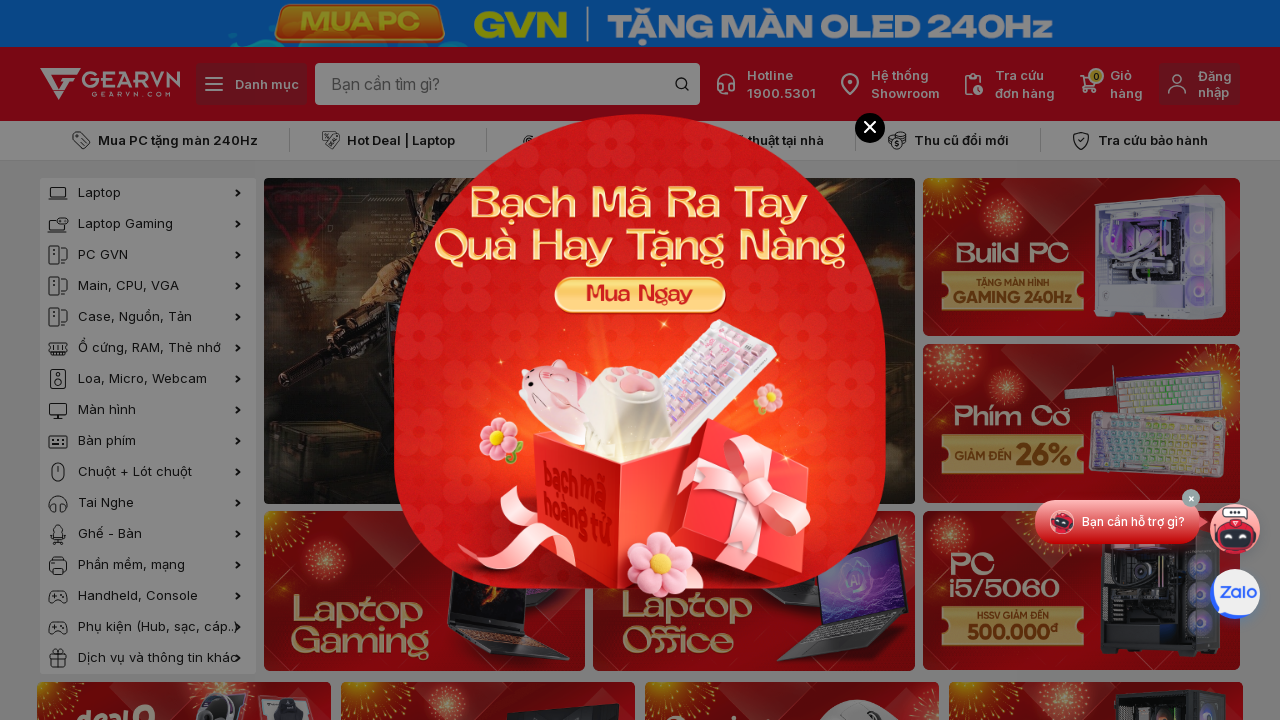